Tests finding a link by calculated text, clicking it, then filling out a form with first name, last name, city, and country fields before submitting.

Starting URL: http://suninjuly.github.io/find_link_text

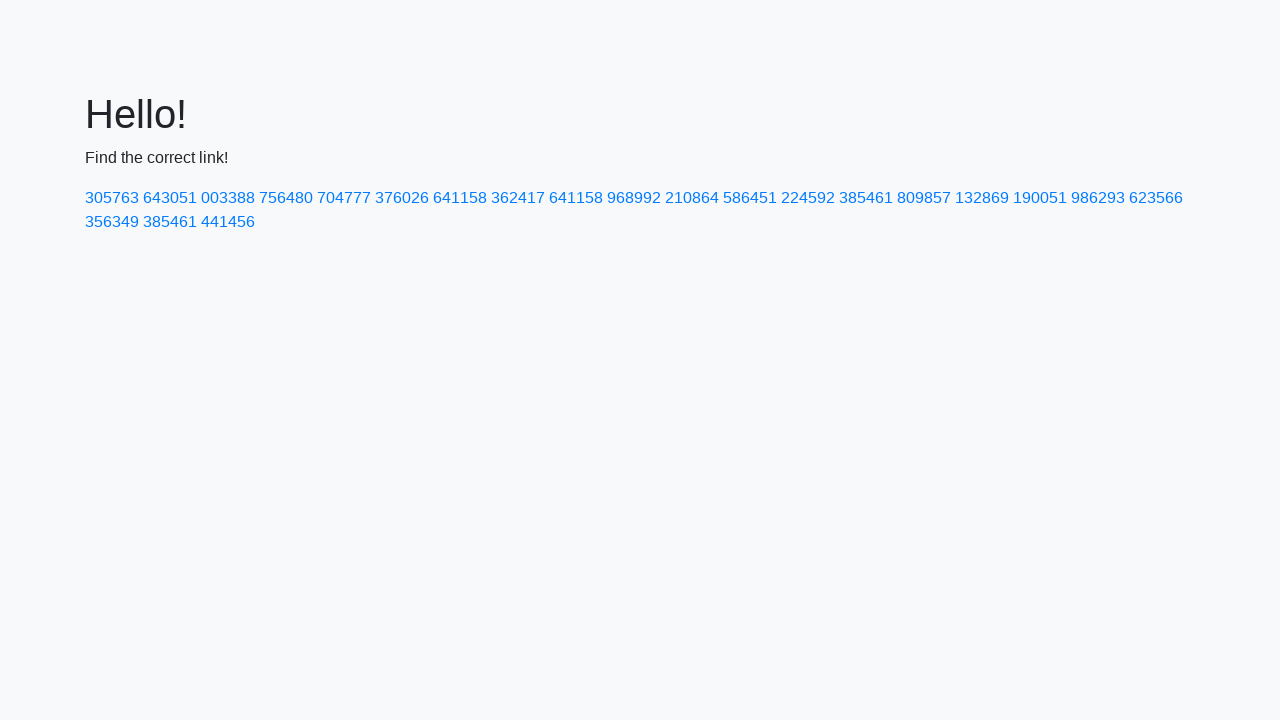

Clicked link with calculated text '224592' at (808, 198) on text=224592
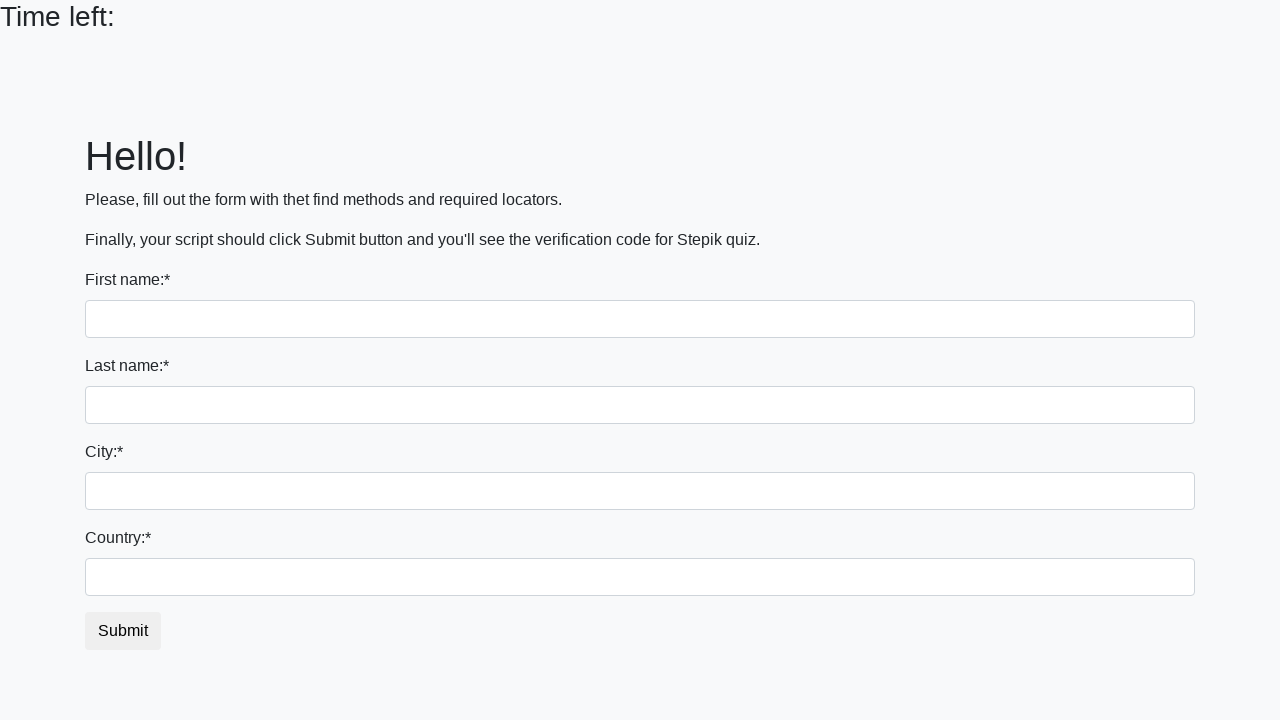

Filled first name field with 'Ivan' on input[name='first_name']
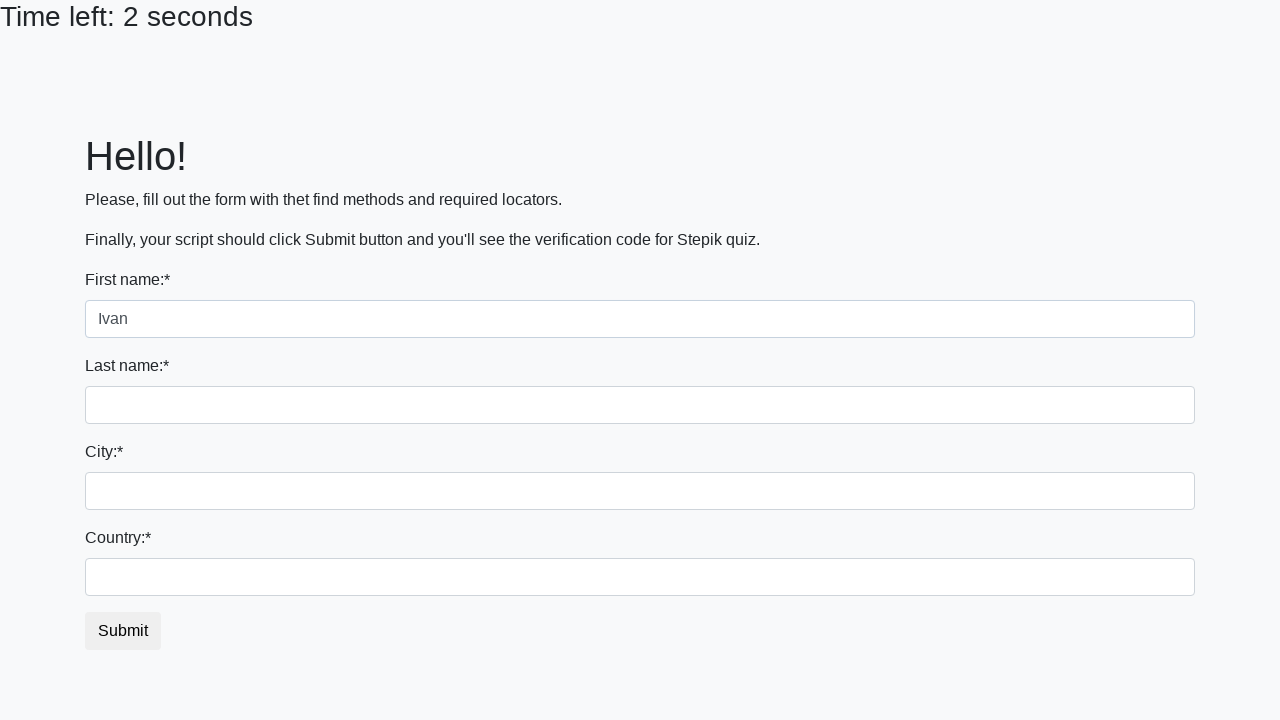

Filled last name field with 'Petrov' on input[name='last_name']
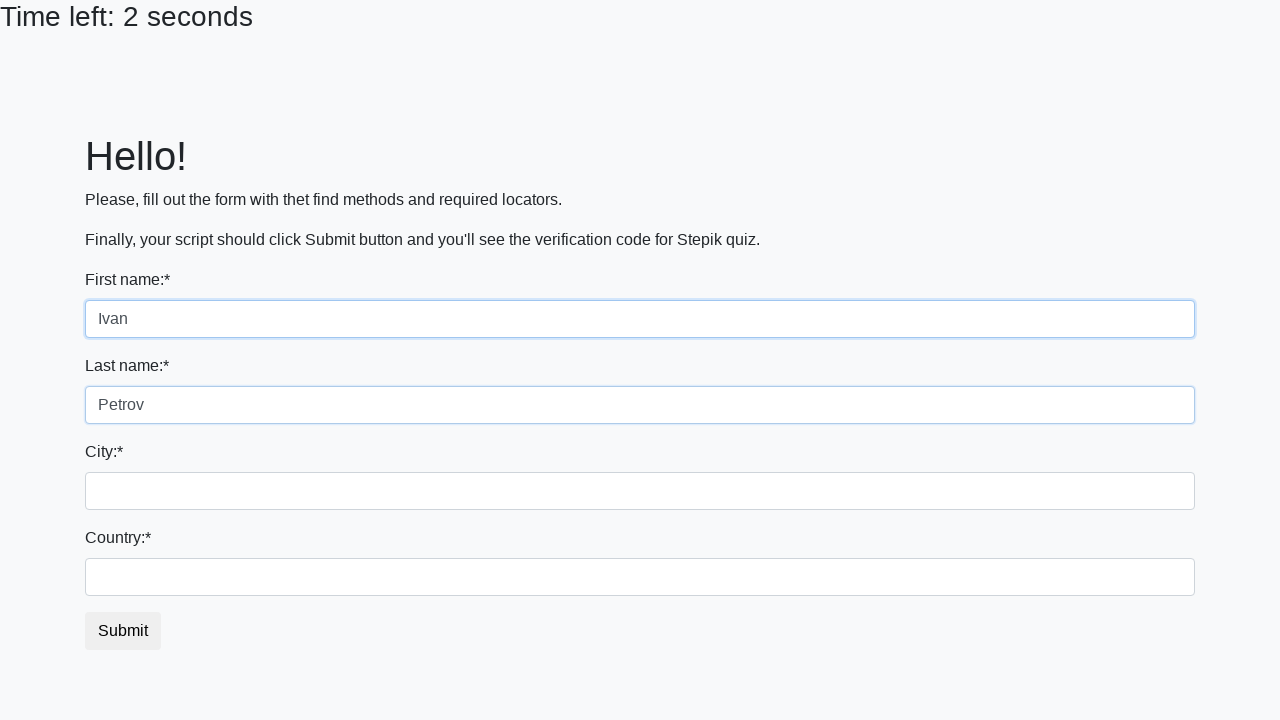

Filled city field with 'Smolensk' on .city
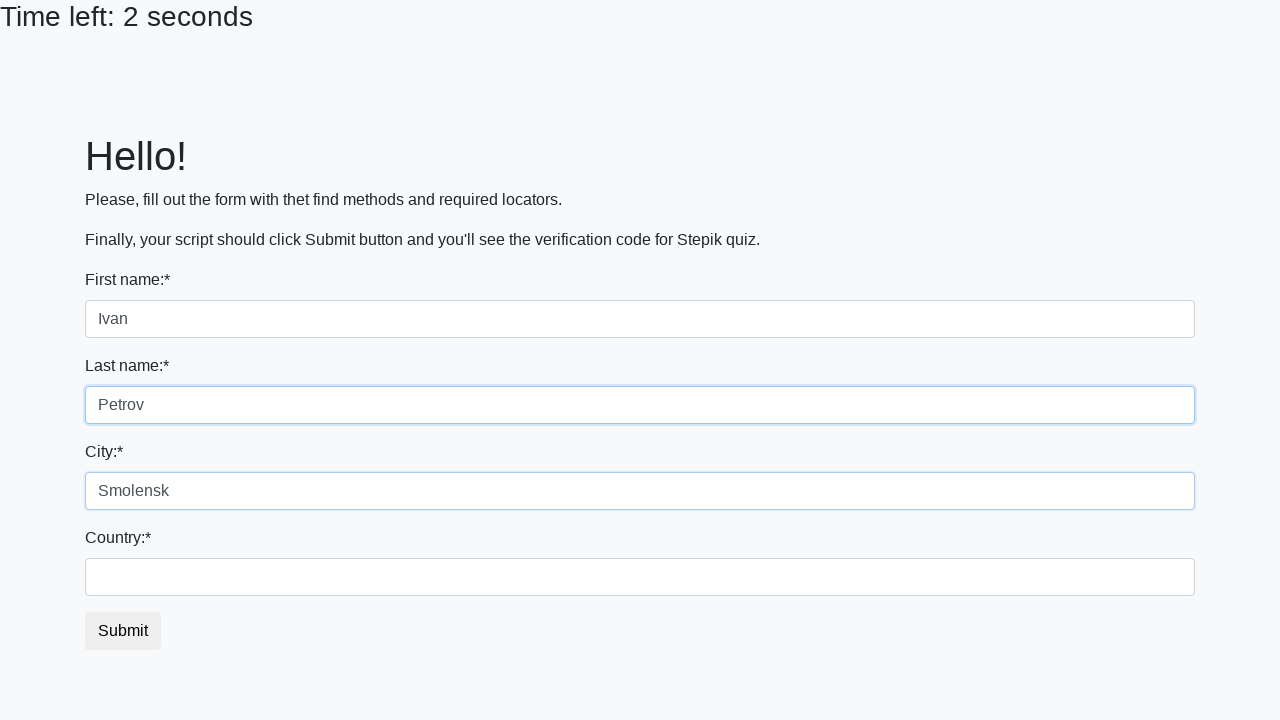

Filled country field with 'Russia' on #country
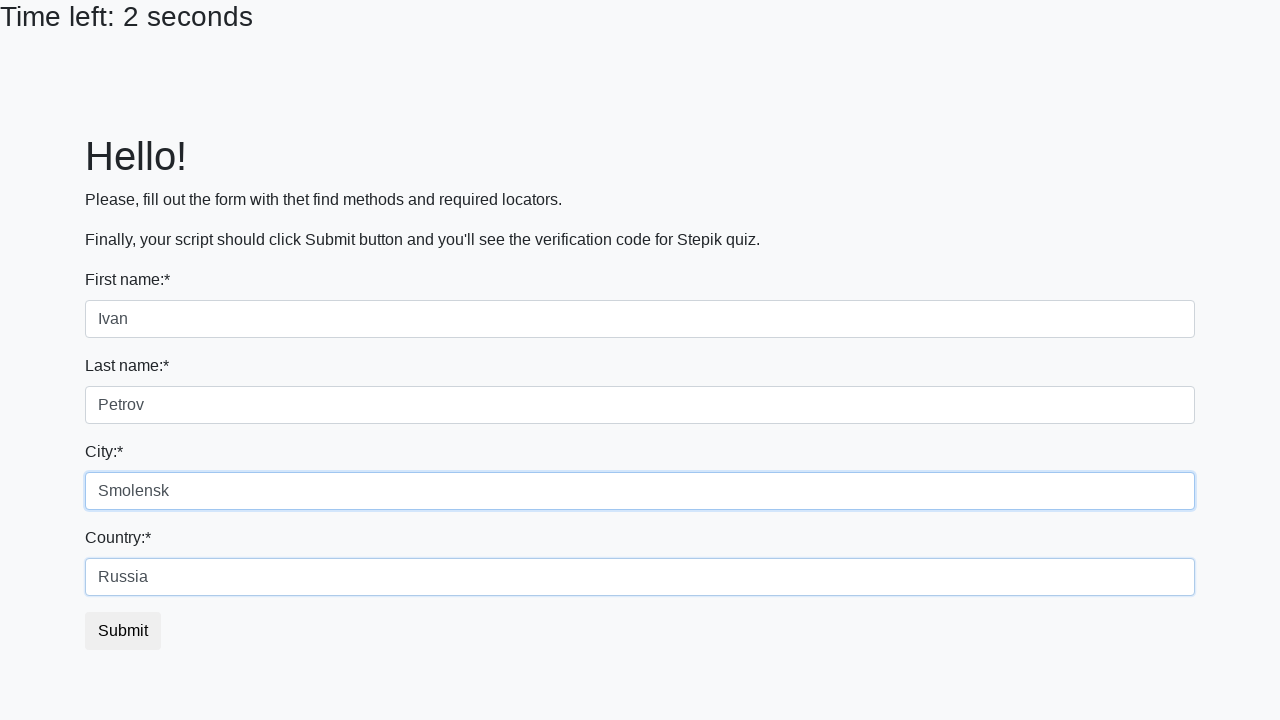

Clicked submit button to complete form submission at (123, 631) on button.btn
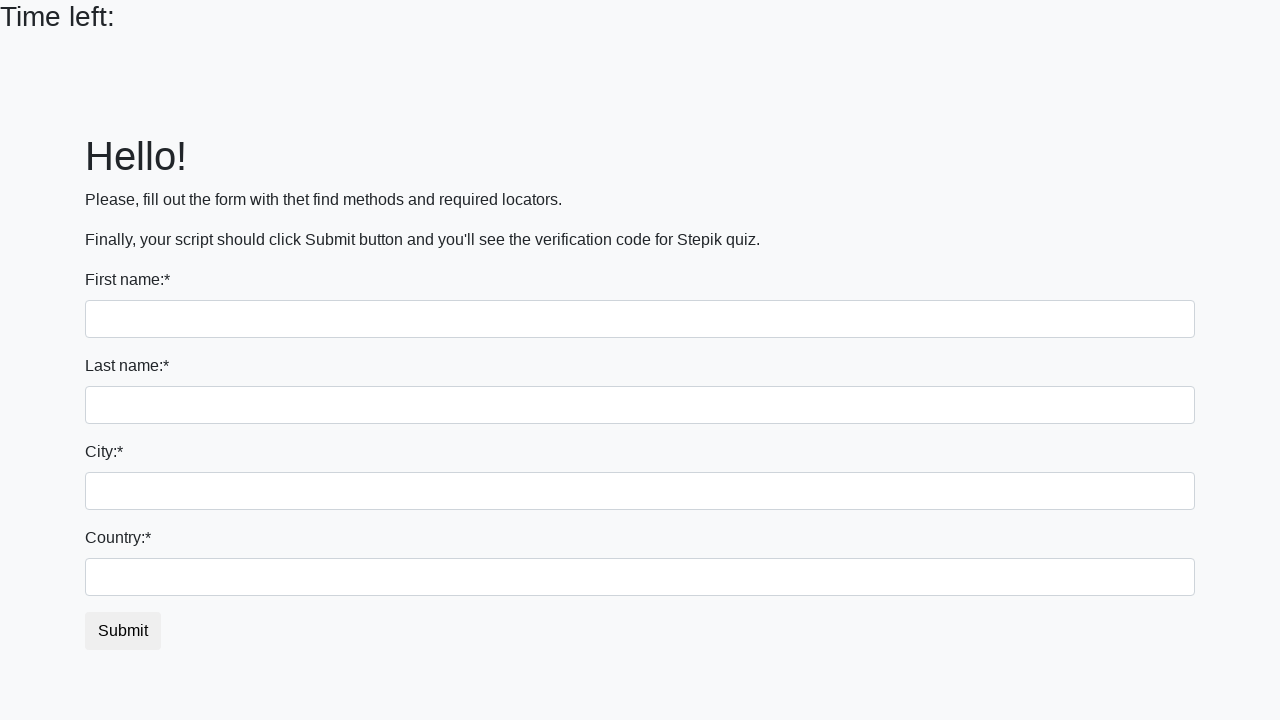

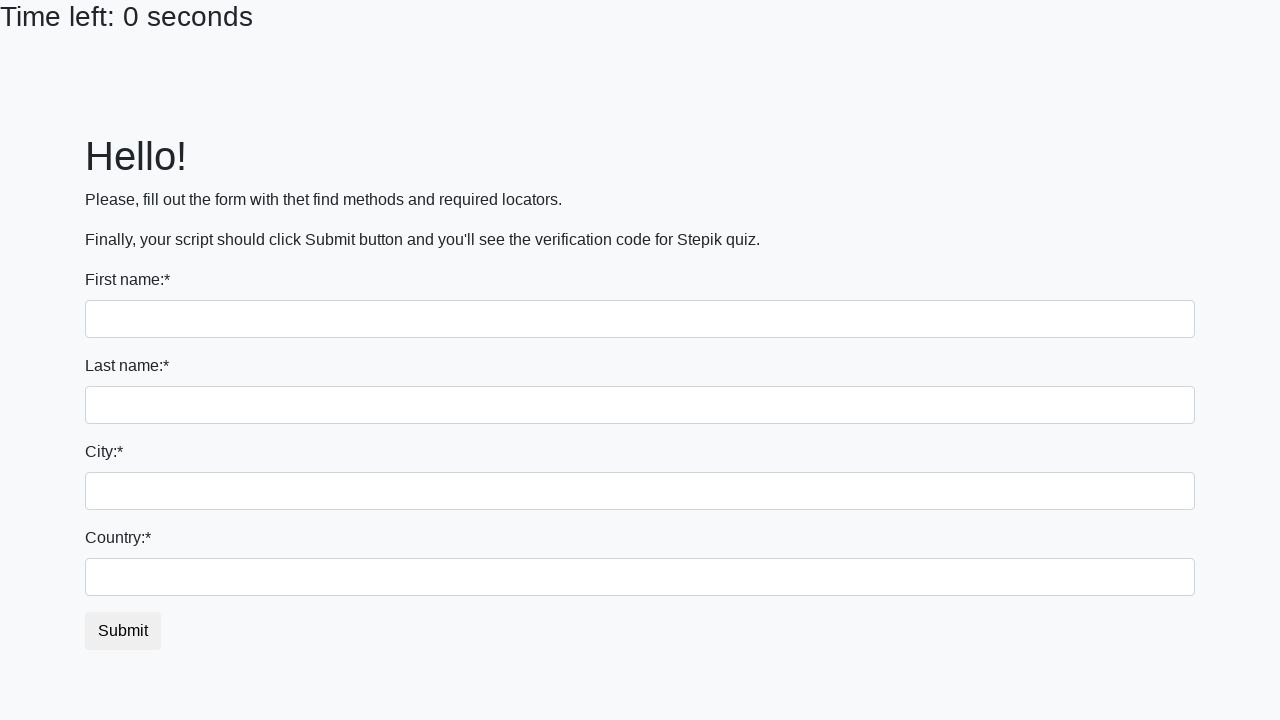